Tests the "Get Started" link on the Playwright homepage by clicking it and verifying the Installation heading becomes visible

Starting URL: https://playwright.dev/

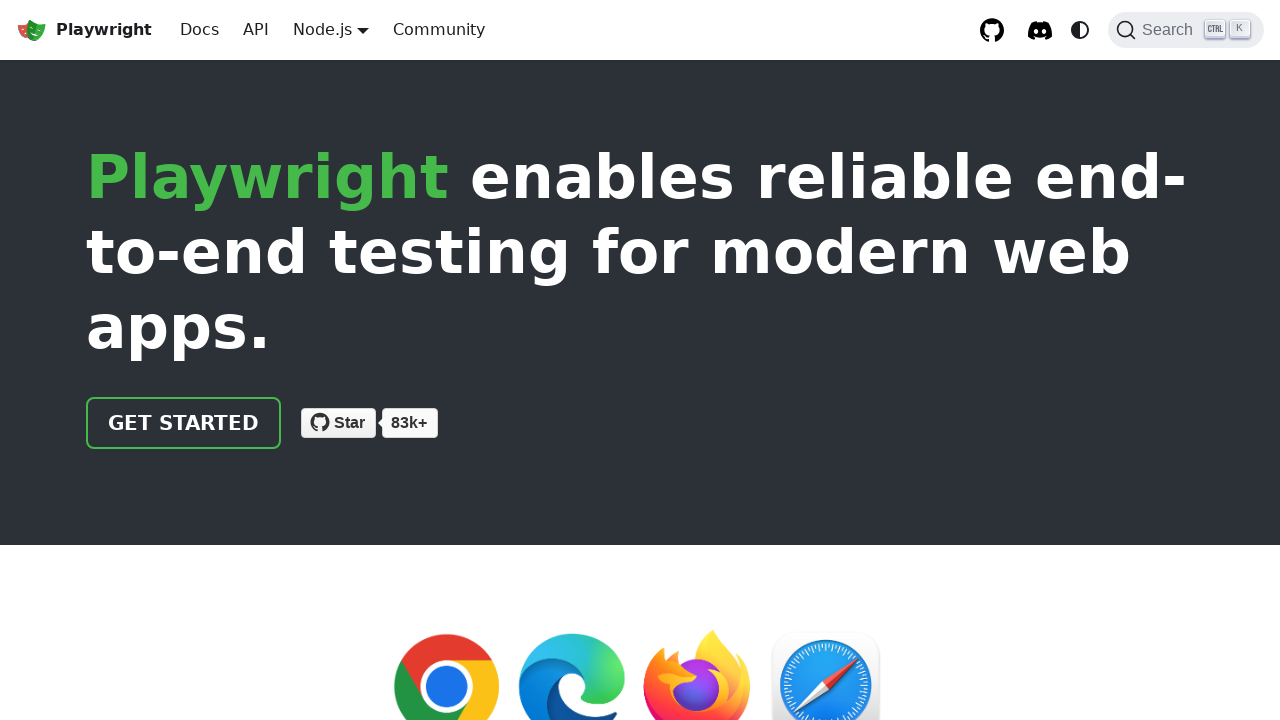

Clicked the 'Get started' link on Playwright homepage at (184, 423) on internal:role=link[name="Get started"i]
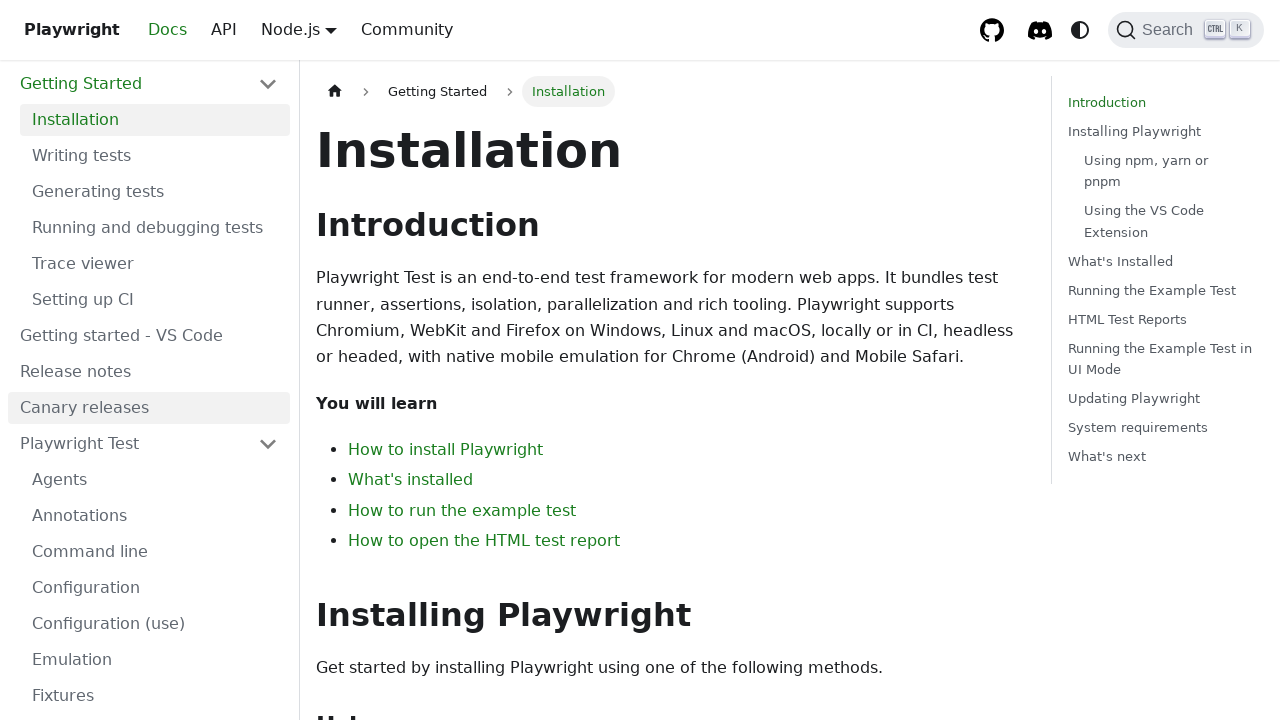

Installation heading became visible
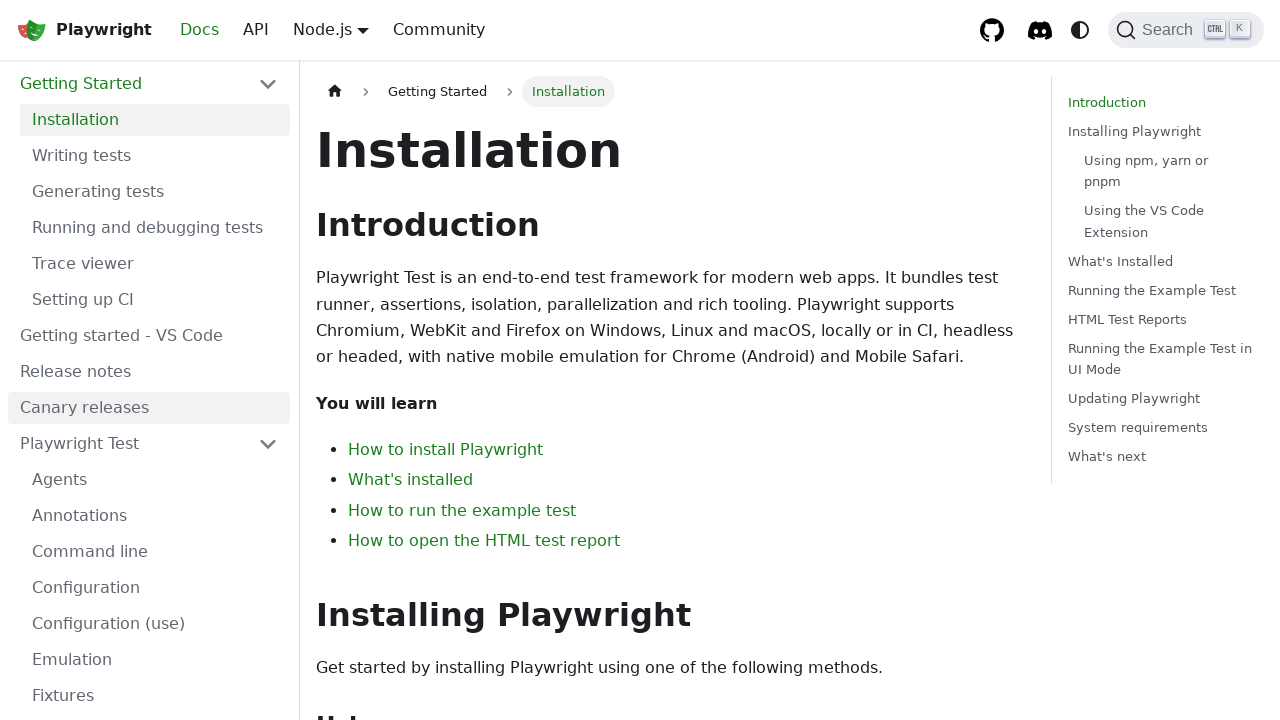

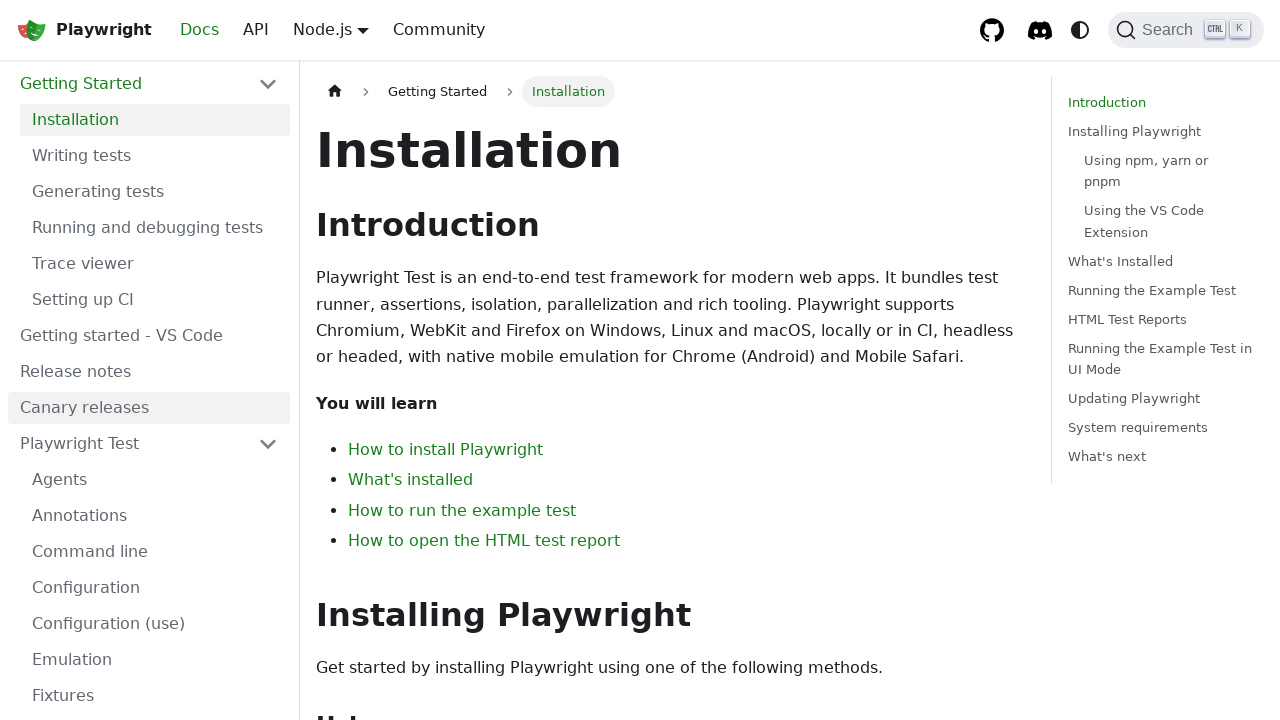